Tests that the Docs link is visible and clickable on the Playwright Python documentation homepage

Starting URL: https://playwright.dev/python/

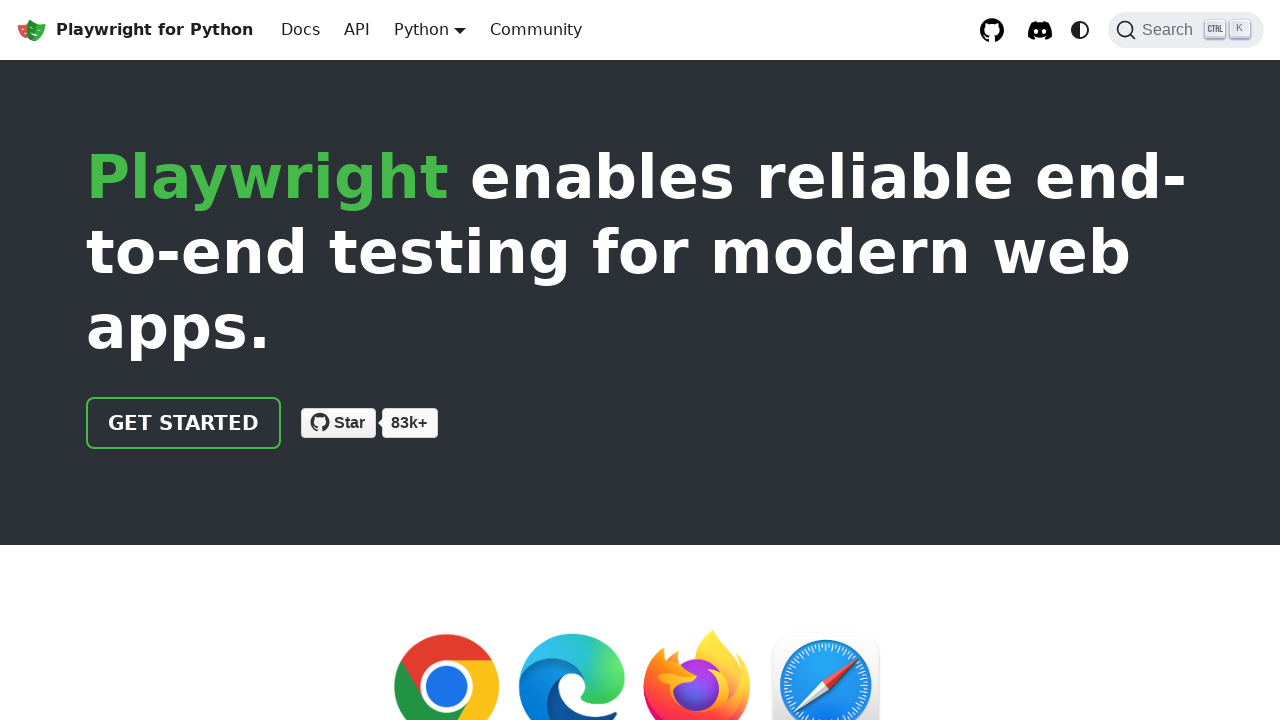

Located the Docs link on the Playwright Python documentation homepage
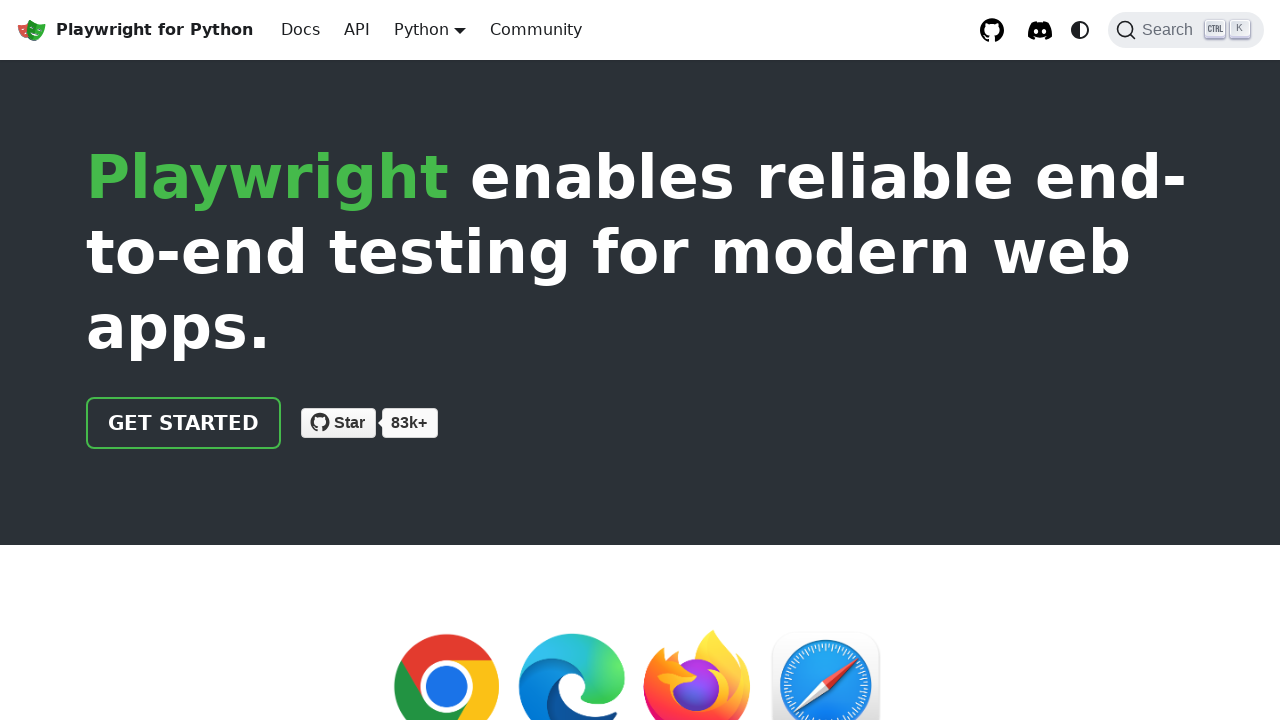

Clicked on the Docs link at (300, 30) on internal:role=link[name="Docs"i]
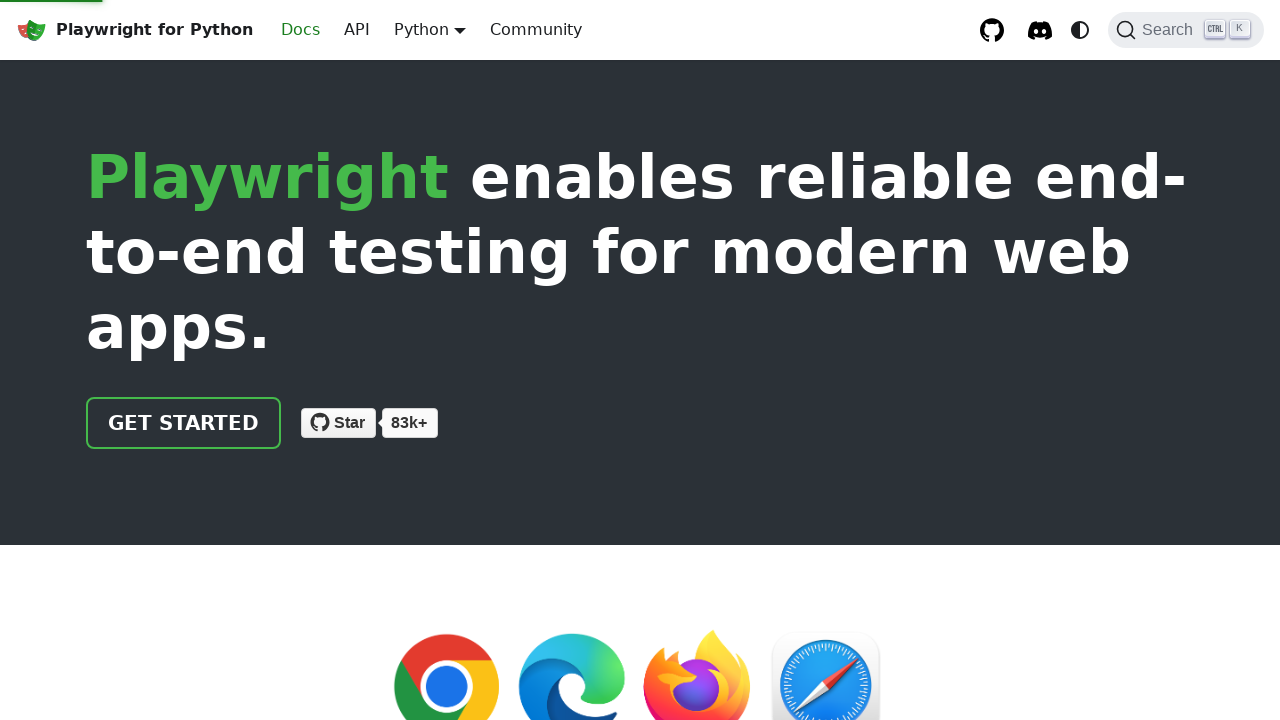

Verified that the Docs link is visible
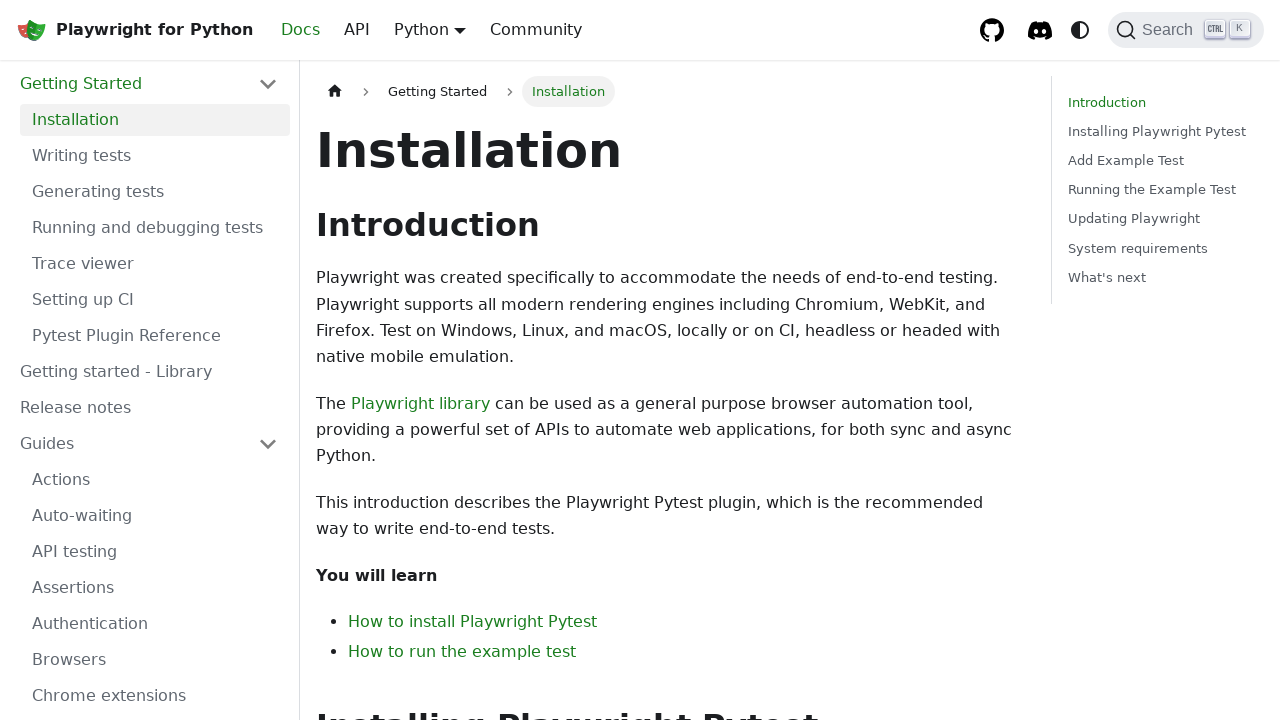

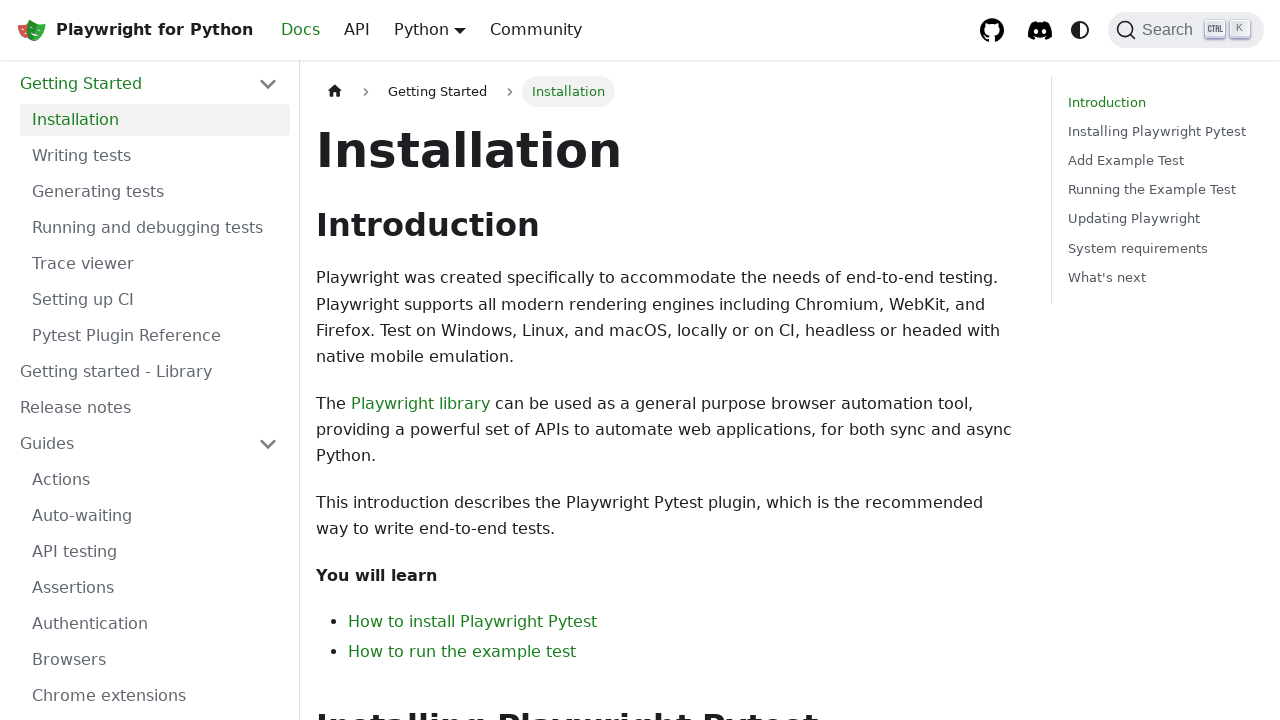